Tests an e-commerce flow by searching for products, adding them to cart, proceeding to checkout, and applying a promo code

Starting URL: https://rahulshettyacademy.com/seleniumPractise/

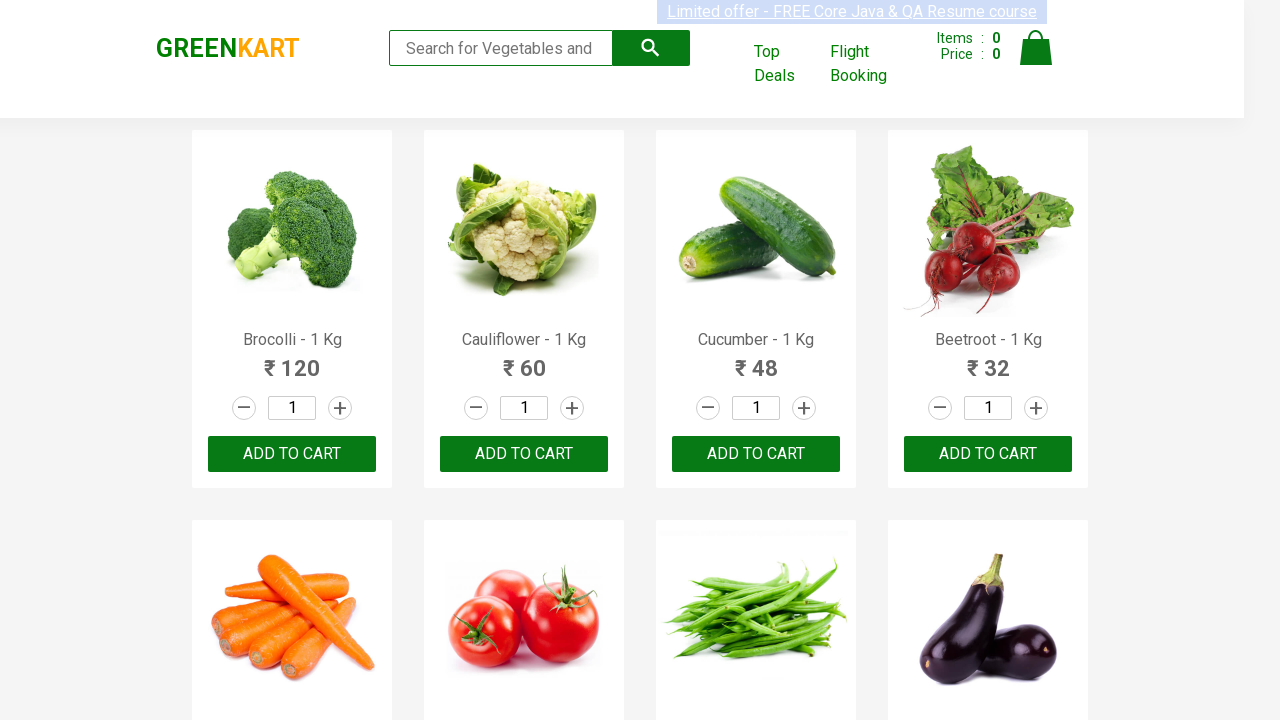

Filled search field with 'ber' on input.search-keyword
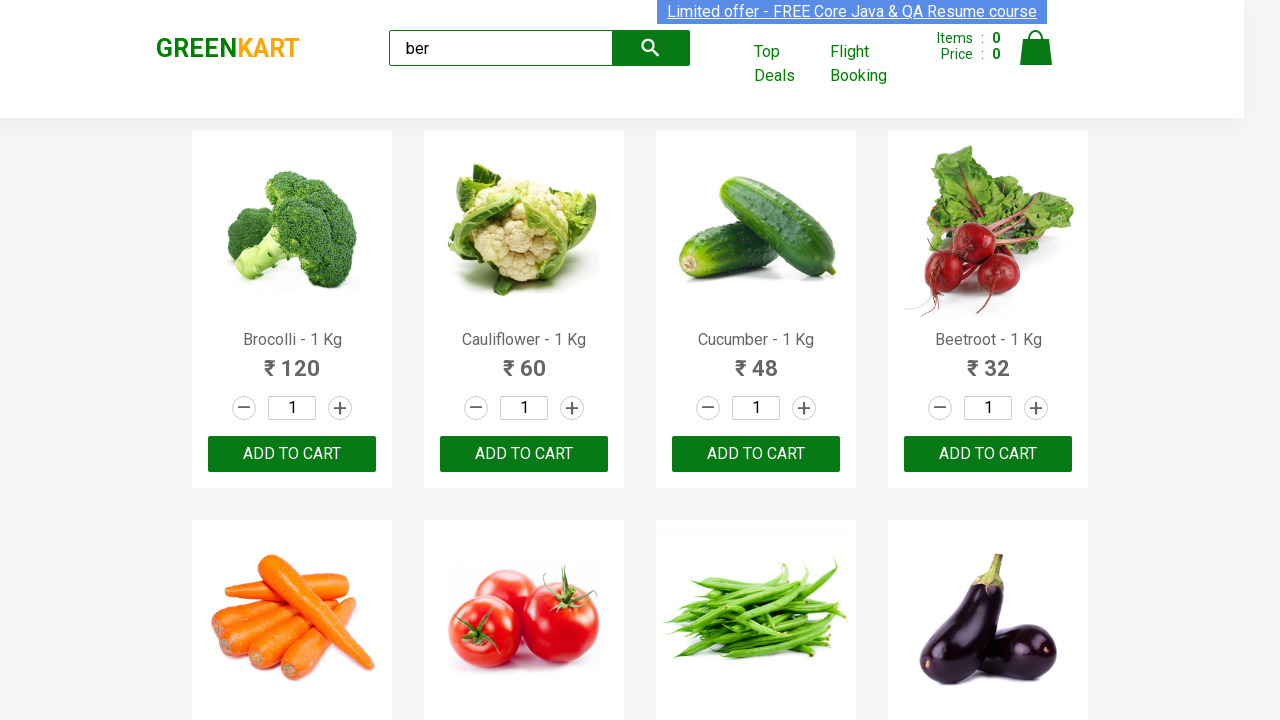

Waited 2 seconds for search results to update
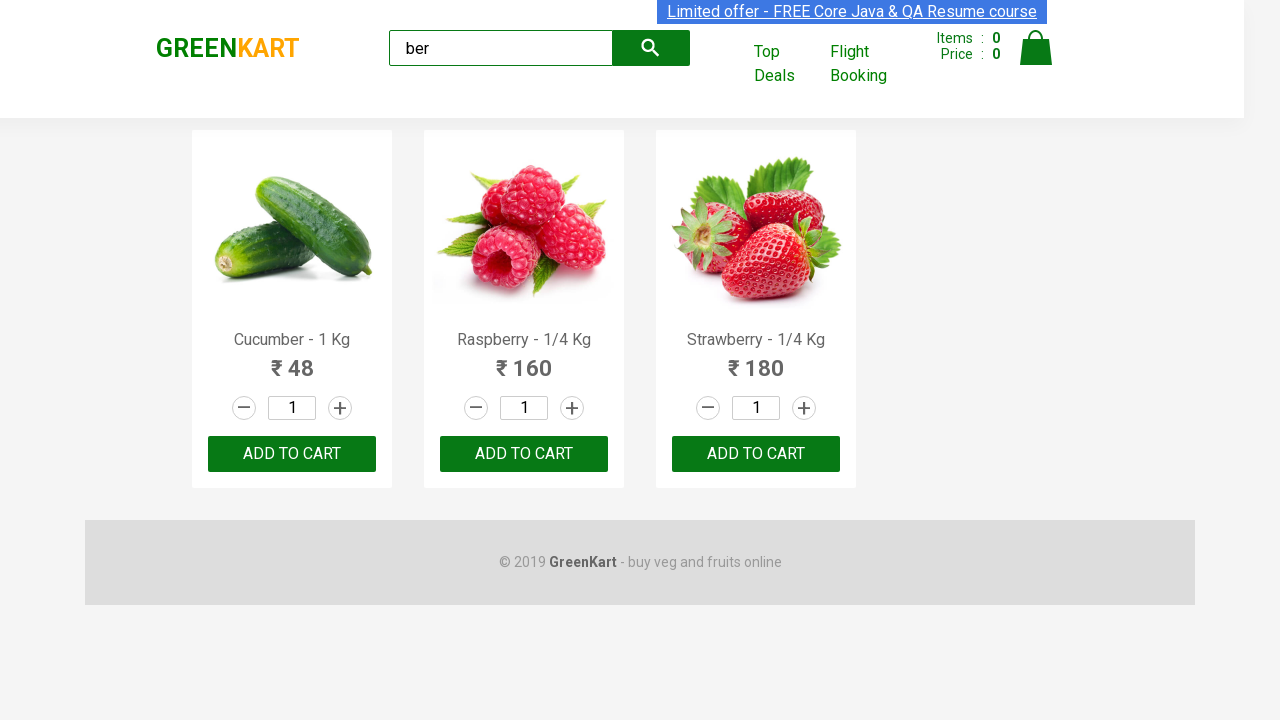

Retrieved 3 products from search results
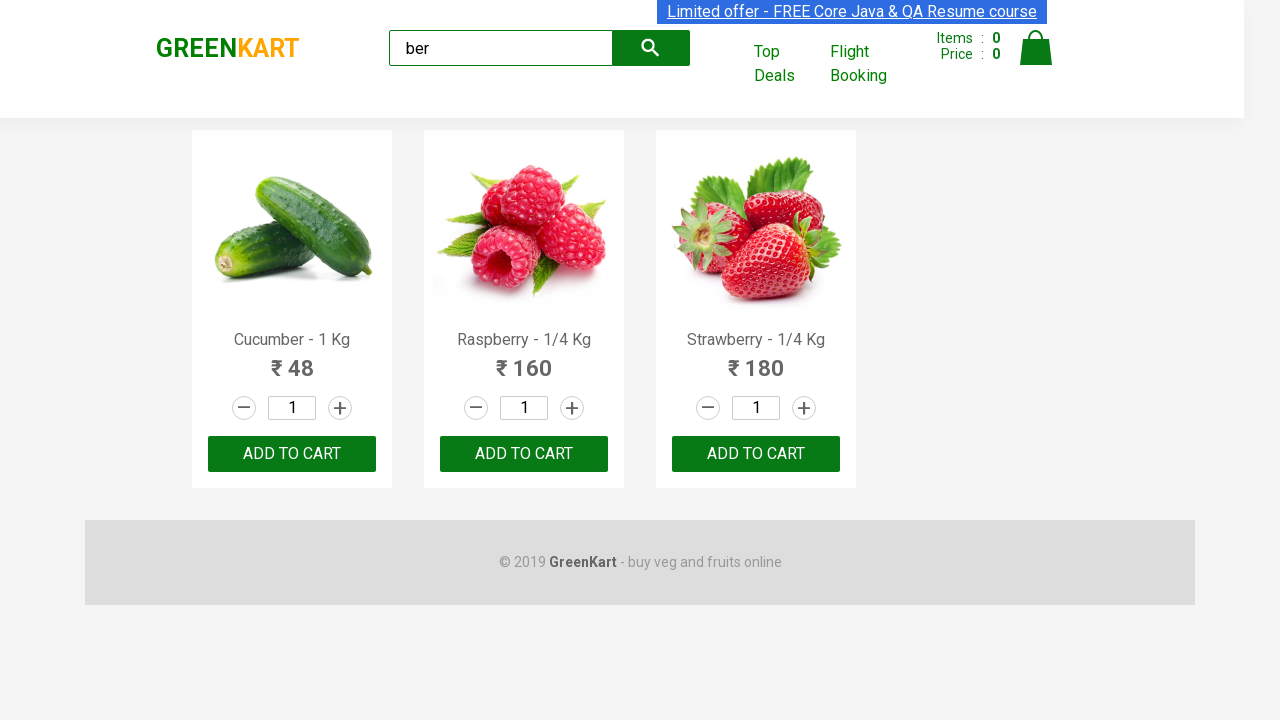

Verified that exactly 3 products are displayed
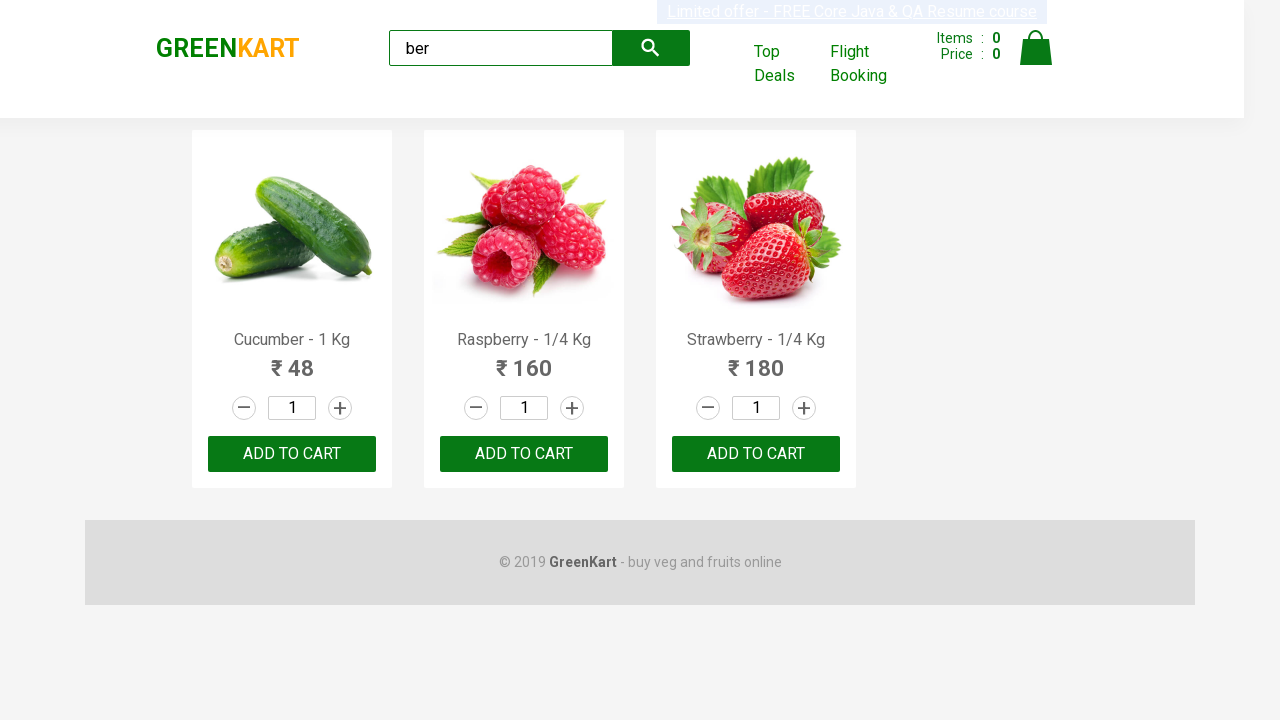

Clicked 'Add to Cart' button for a product at (292, 454) on xpath=//div[@class='product-action']/button >> nth=0
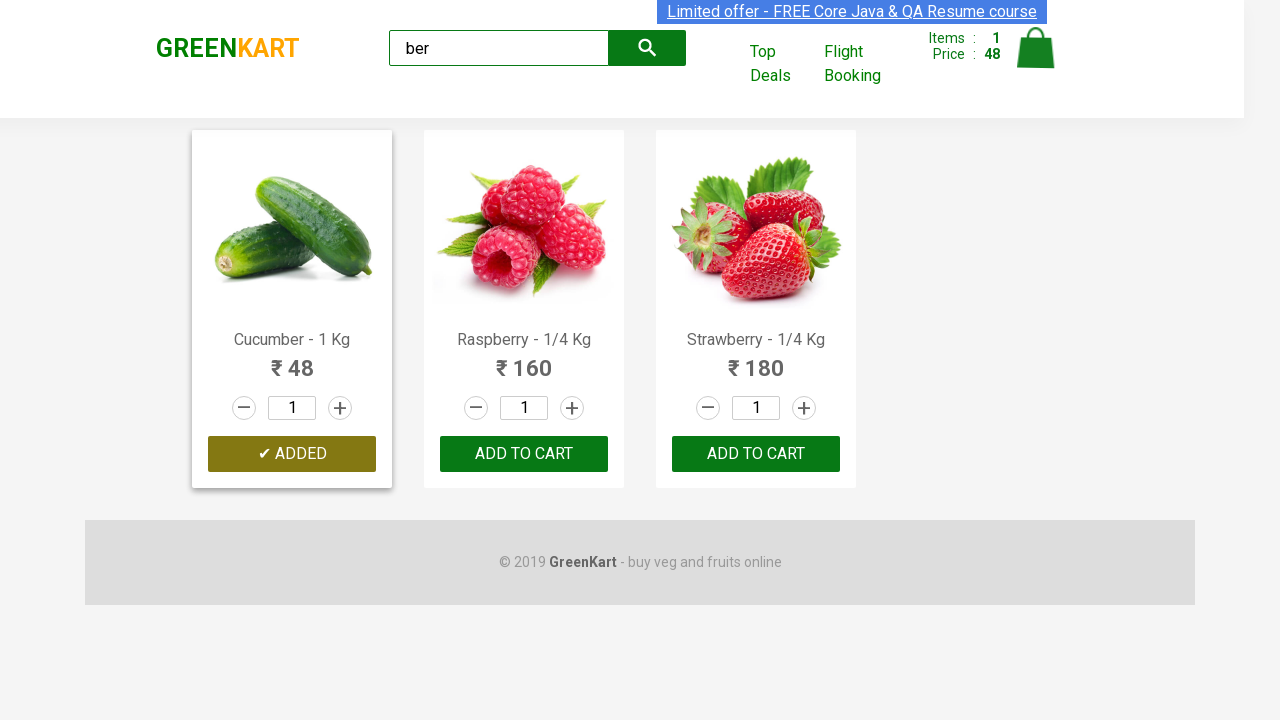

Clicked 'Add to Cart' button for a product at (524, 454) on xpath=//div[@class='product-action']/button >> nth=1
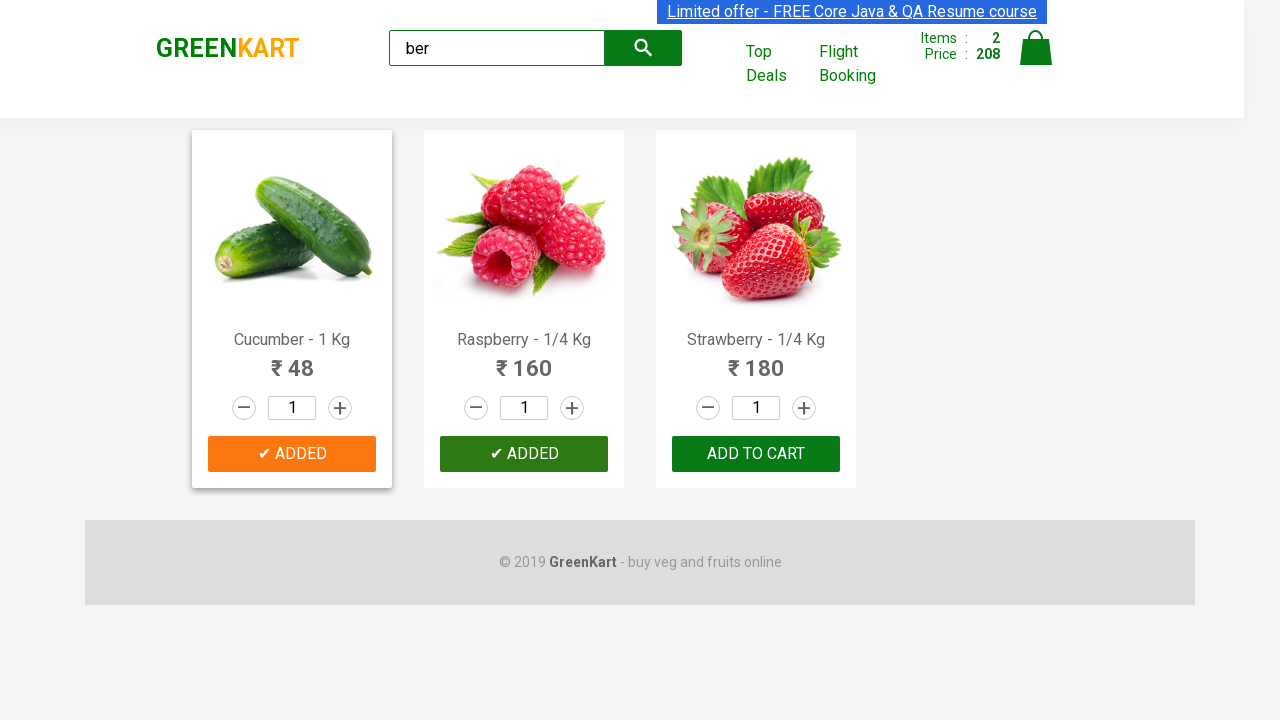

Clicked 'Add to Cart' button for a product at (756, 454) on xpath=//div[@class='product-action']/button >> nth=2
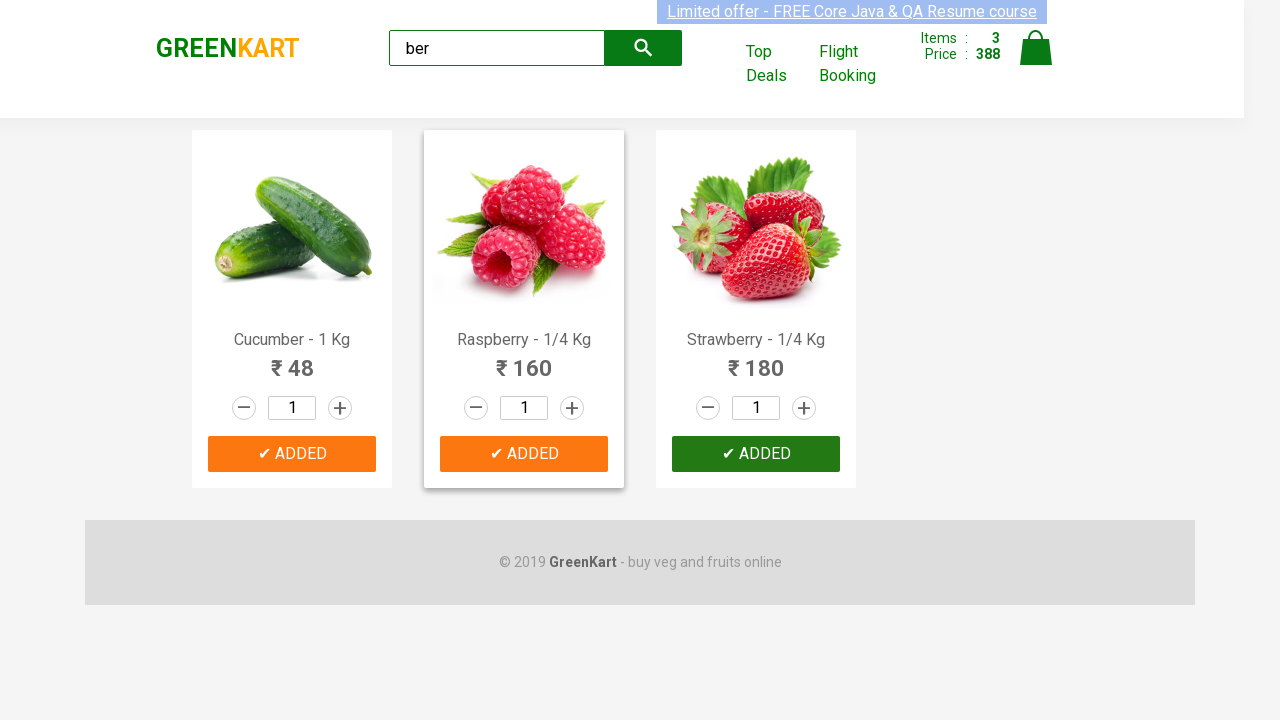

Clicked on cart icon to view cart at (1036, 48) on img[alt='Cart']
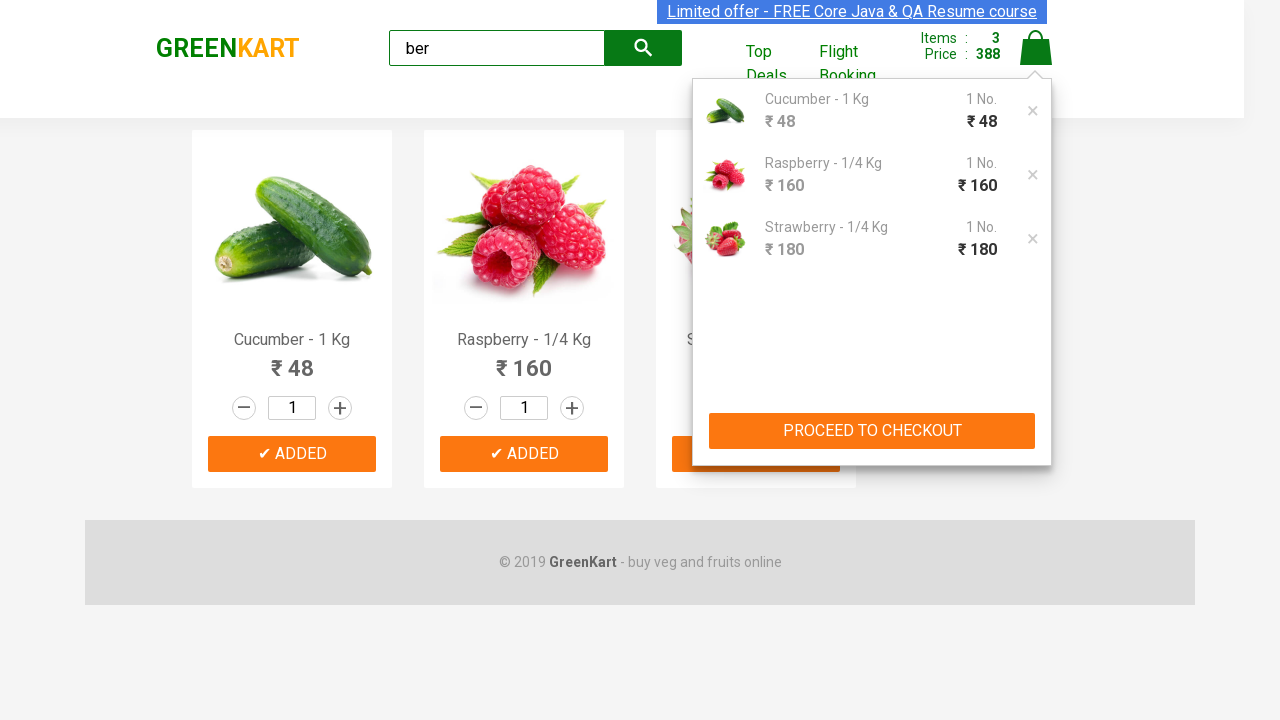

Clicked 'PROCEED TO CHECKOUT' button at (872, 431) on xpath=//button[text()='PROCEED TO CHECKOUT']
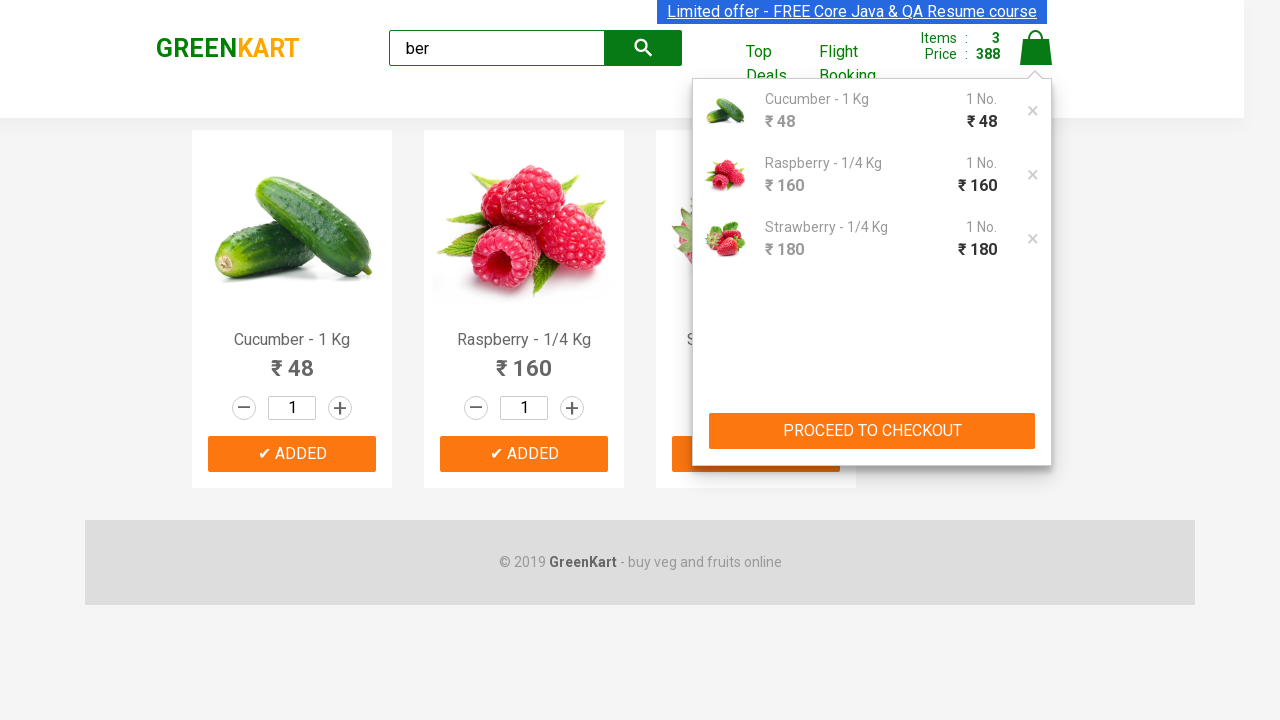

Entered promo code 'rahulshettyacademy' on .promoCode
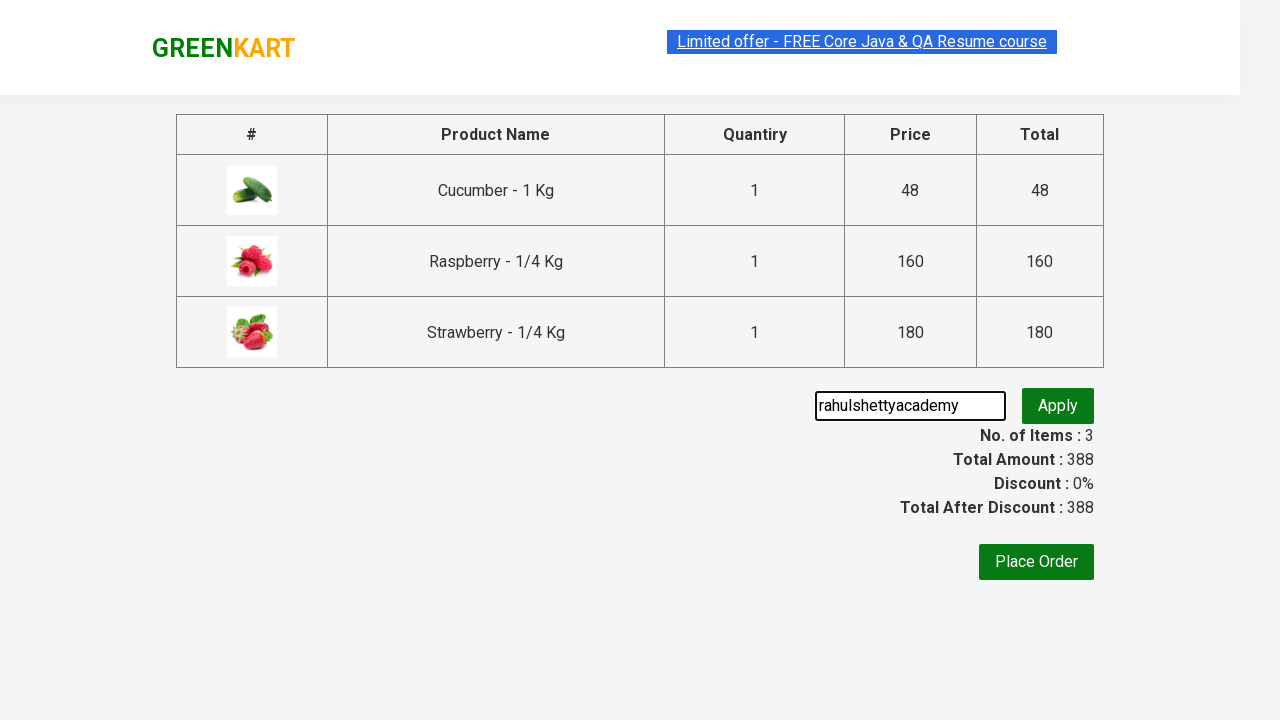

Clicked button to apply promo code at (1058, 406) on .promoBtn
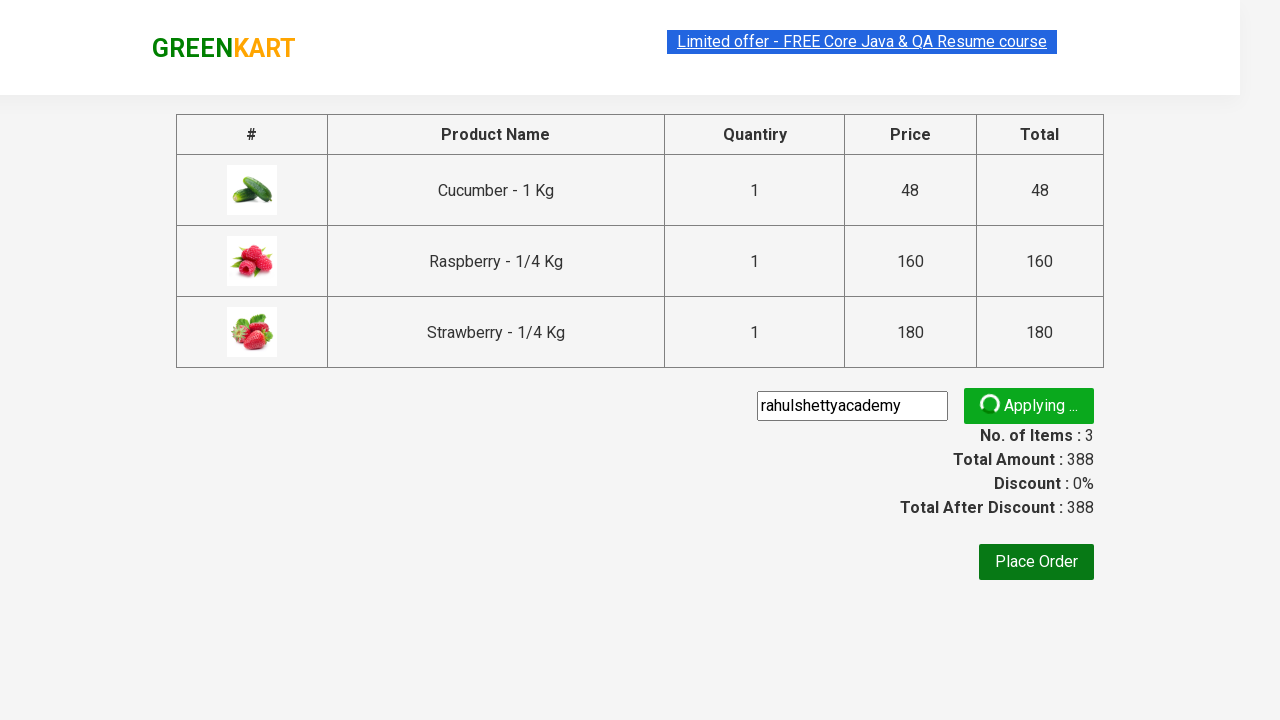

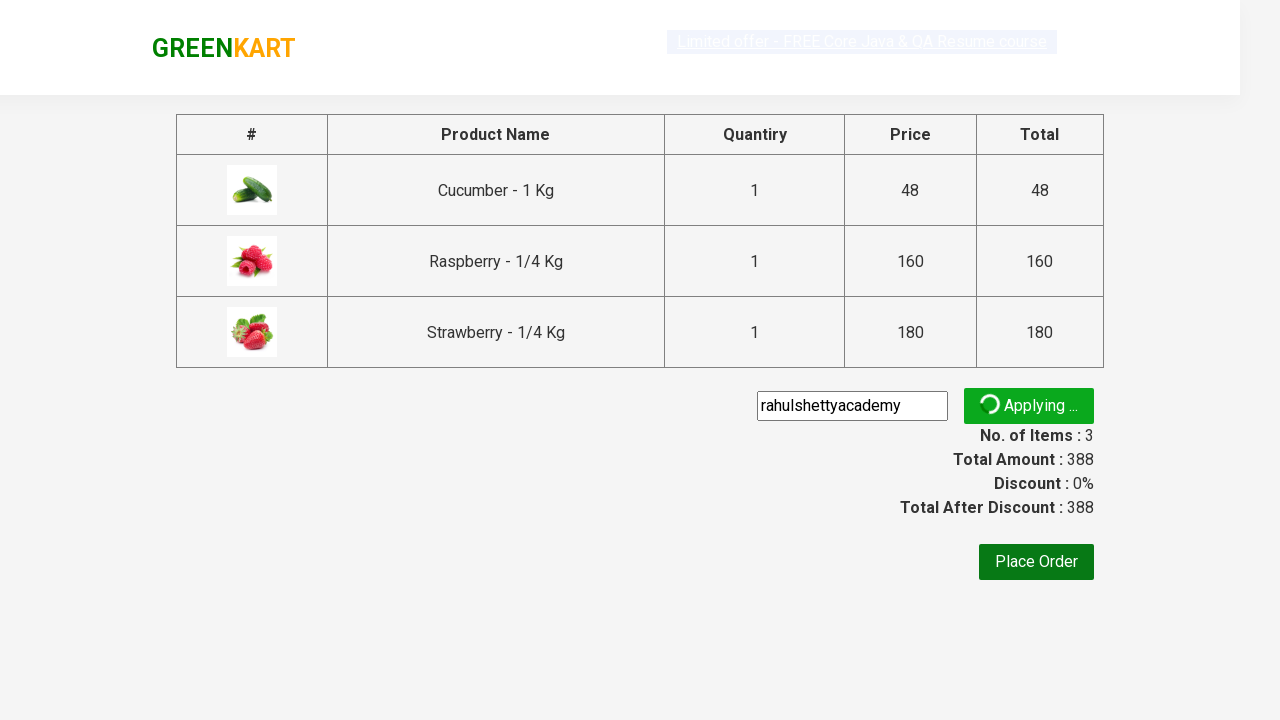